Tests phone number validation with multiple scenarios including too short, too long, and invalid prefix formats

Starting URL: https://alada.vn/tai-khoan/dang-ky.html

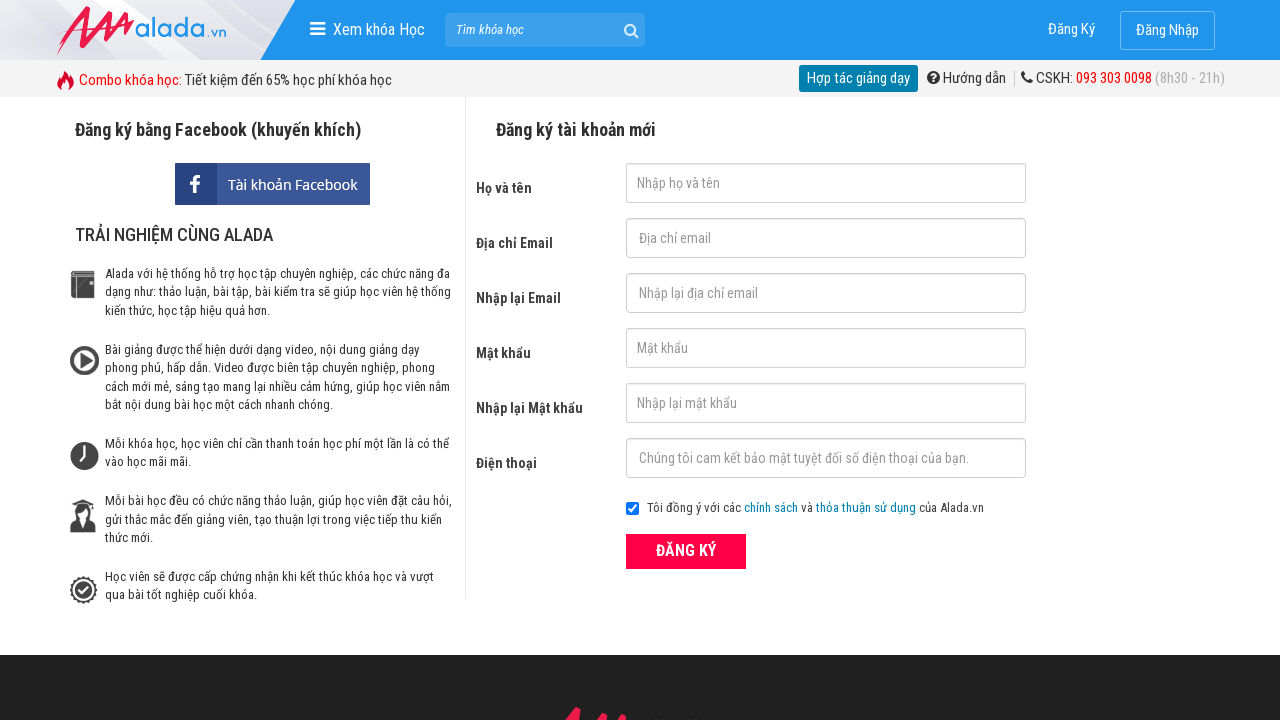

Navigated to registration page
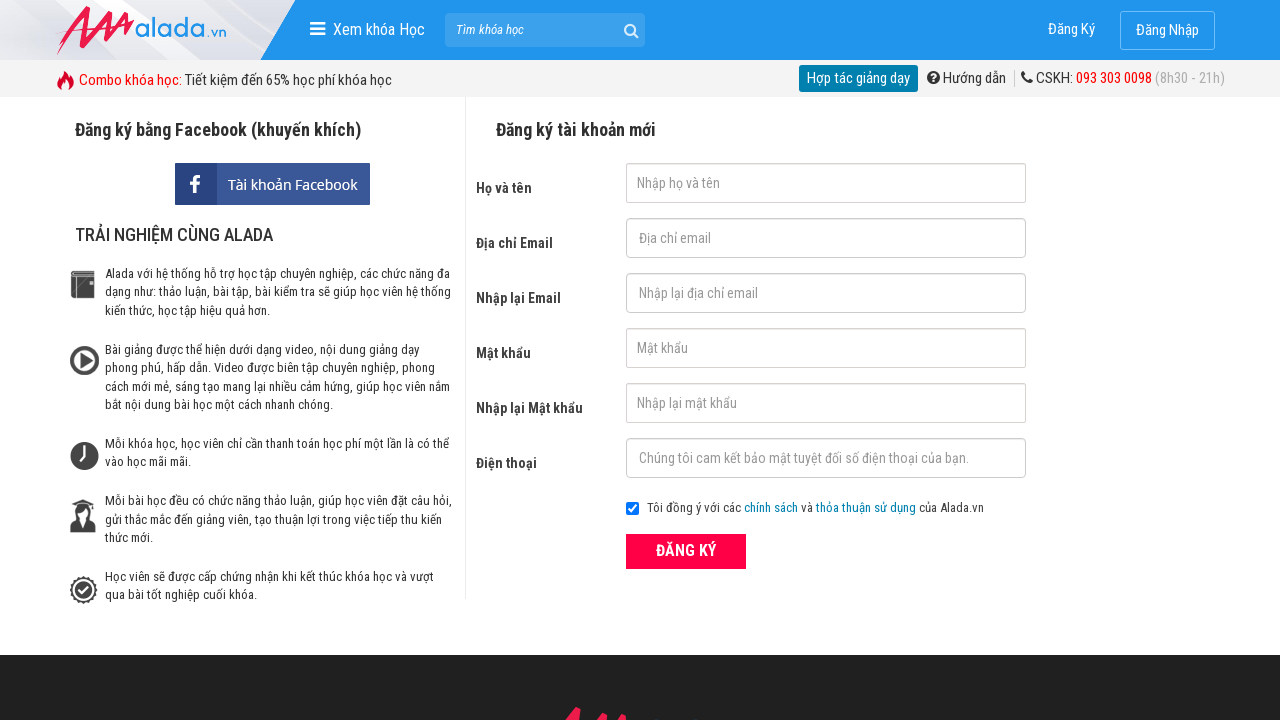

Filled first name field with 'J W' on #txtFirstname
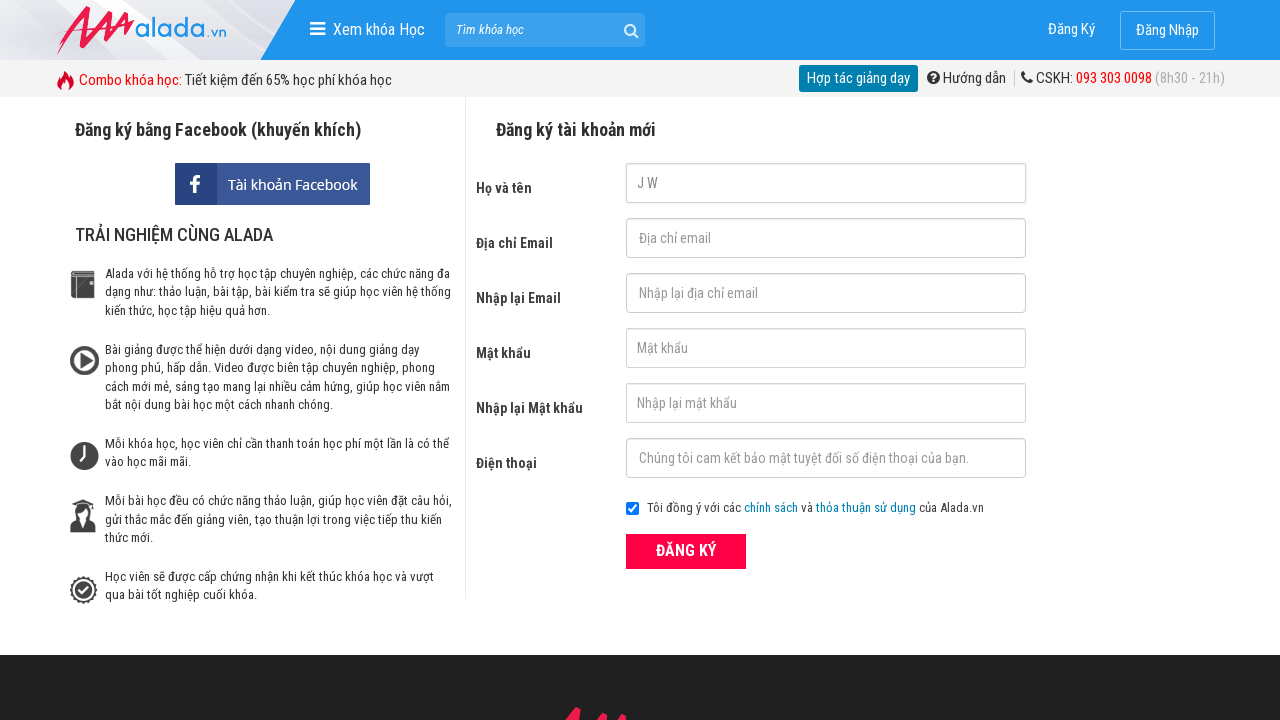

Filled email field with 'ng2345@gmail.com' on #txtEmail
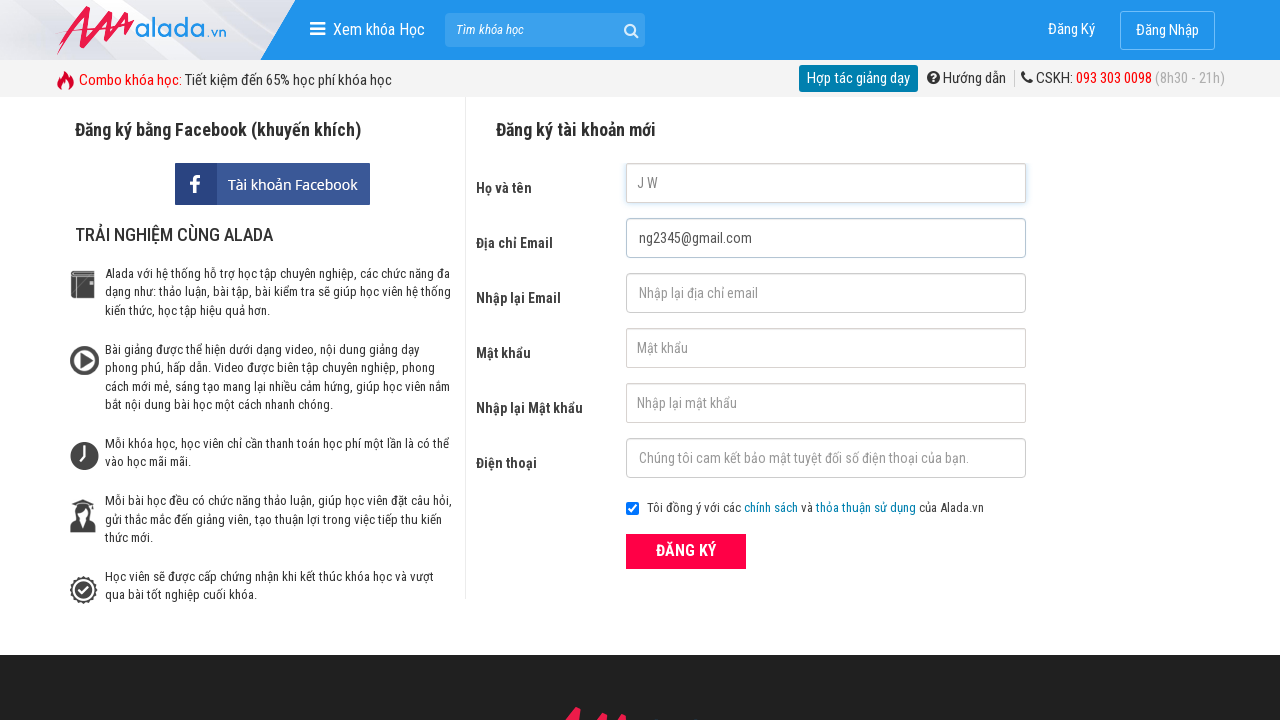

Filled confirm email field with 'ng2345@gmail.com' on #txtCEmail
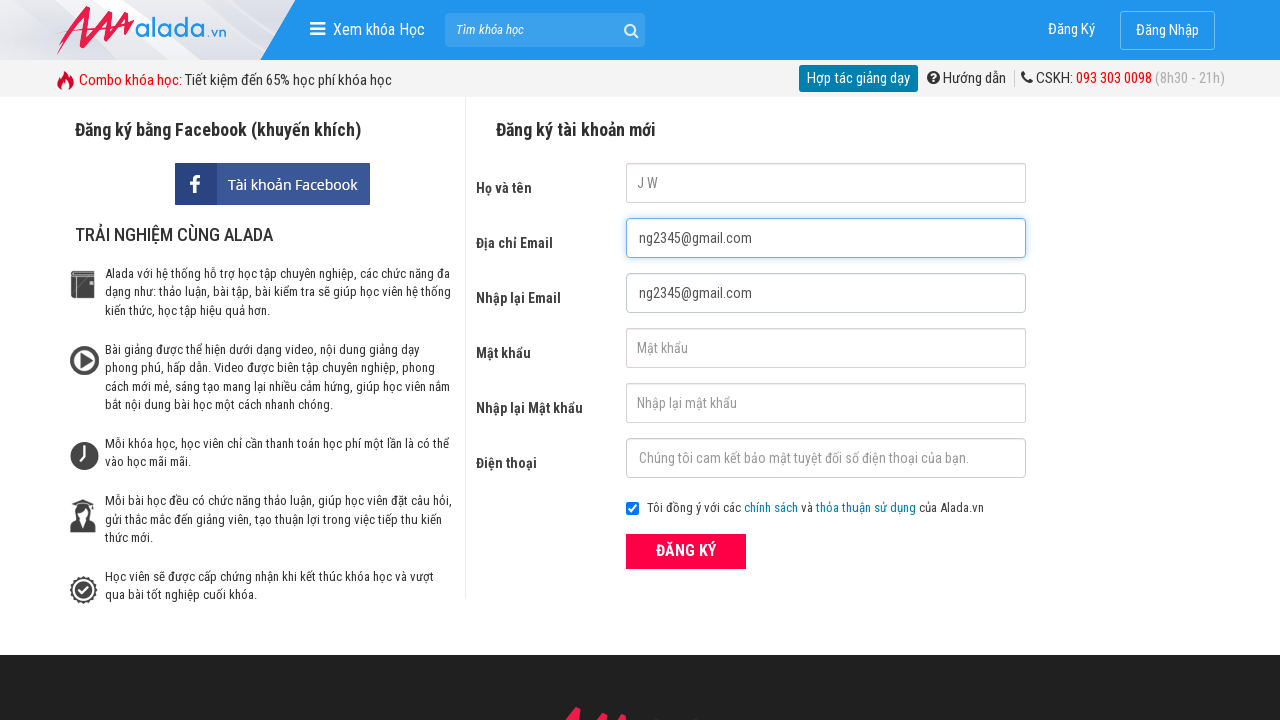

Filled password field with 'abc123' on #txtPassword
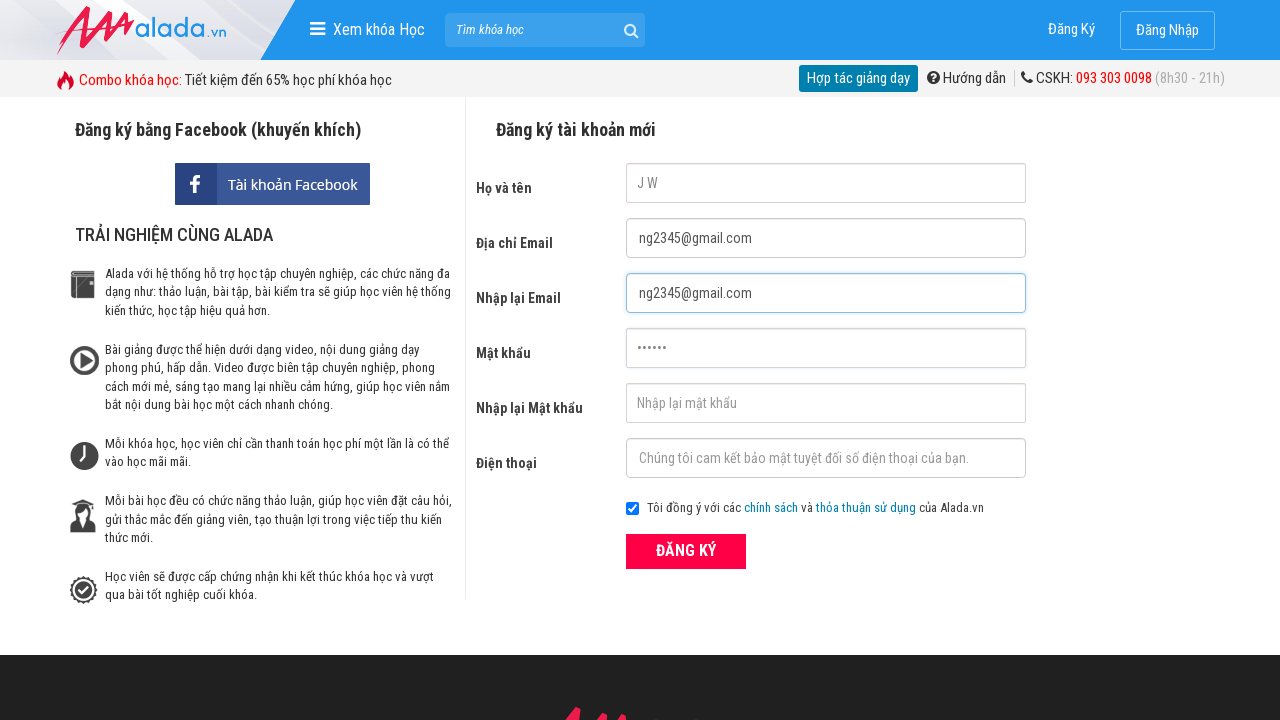

Filled confirm password field with 'abc123' on #txtCPassword
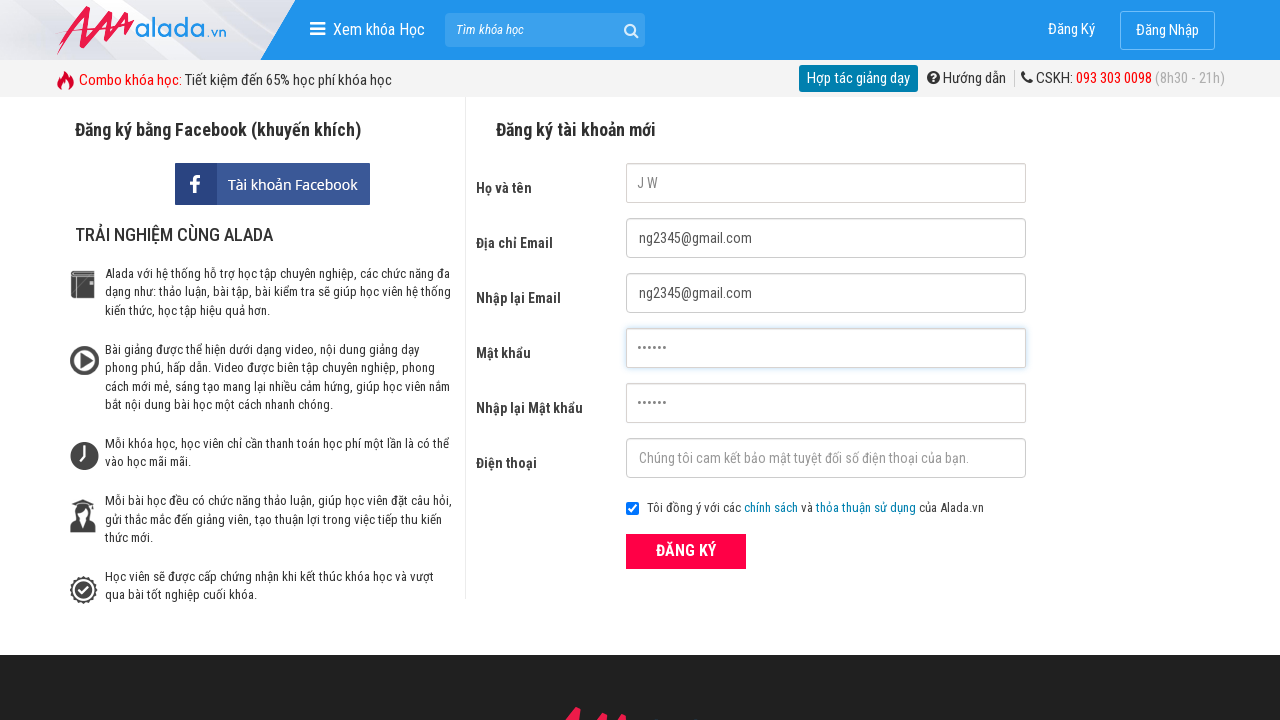

Filled phone field with too short number '01234567' (8 digits) on #txtPhone
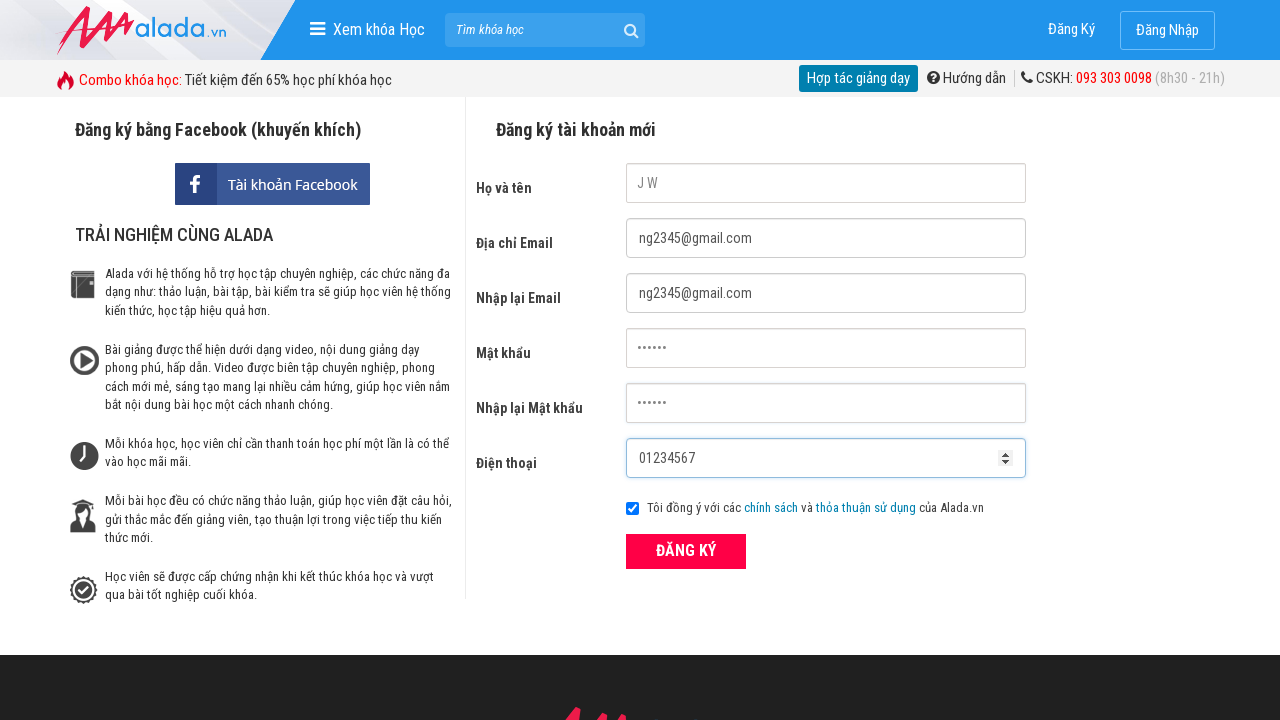

Clicked ĐĂNG KÝ button to submit form with too short phone number at (686, 551) on xpath=//form[@id='frmLogin']//button[text()='ĐĂNG KÝ']
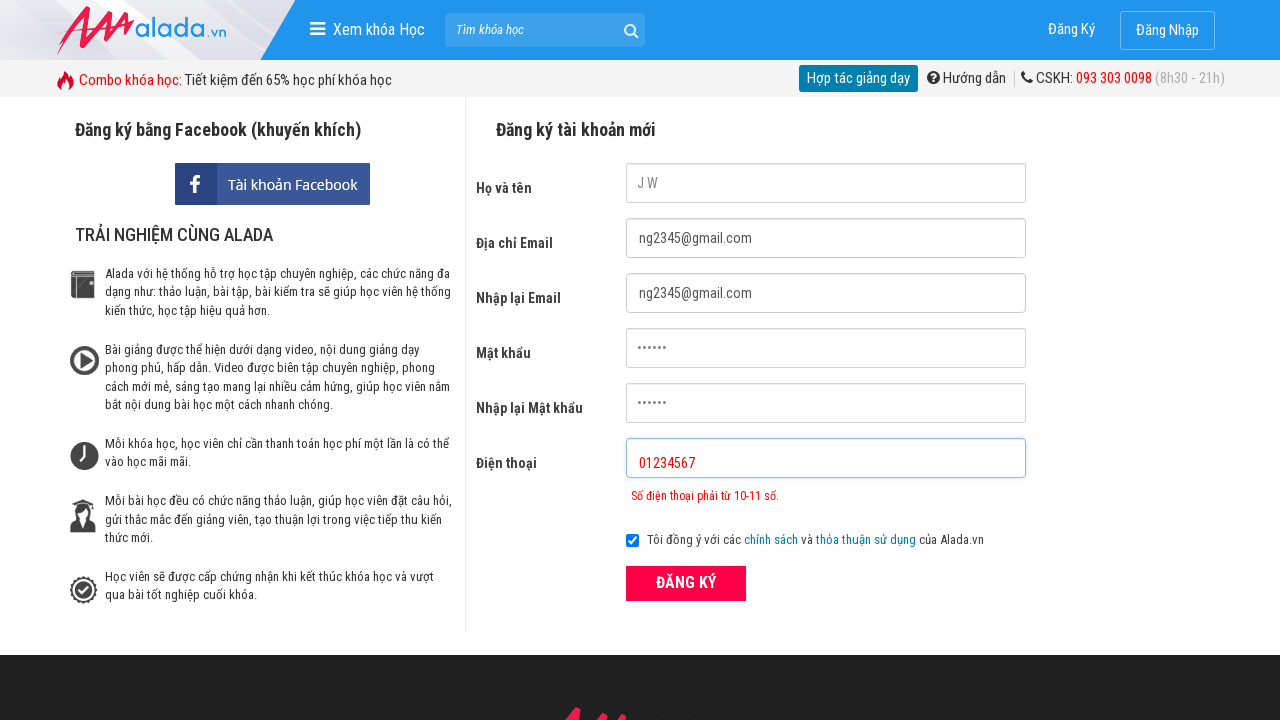

Phone number error message appeared for too short number
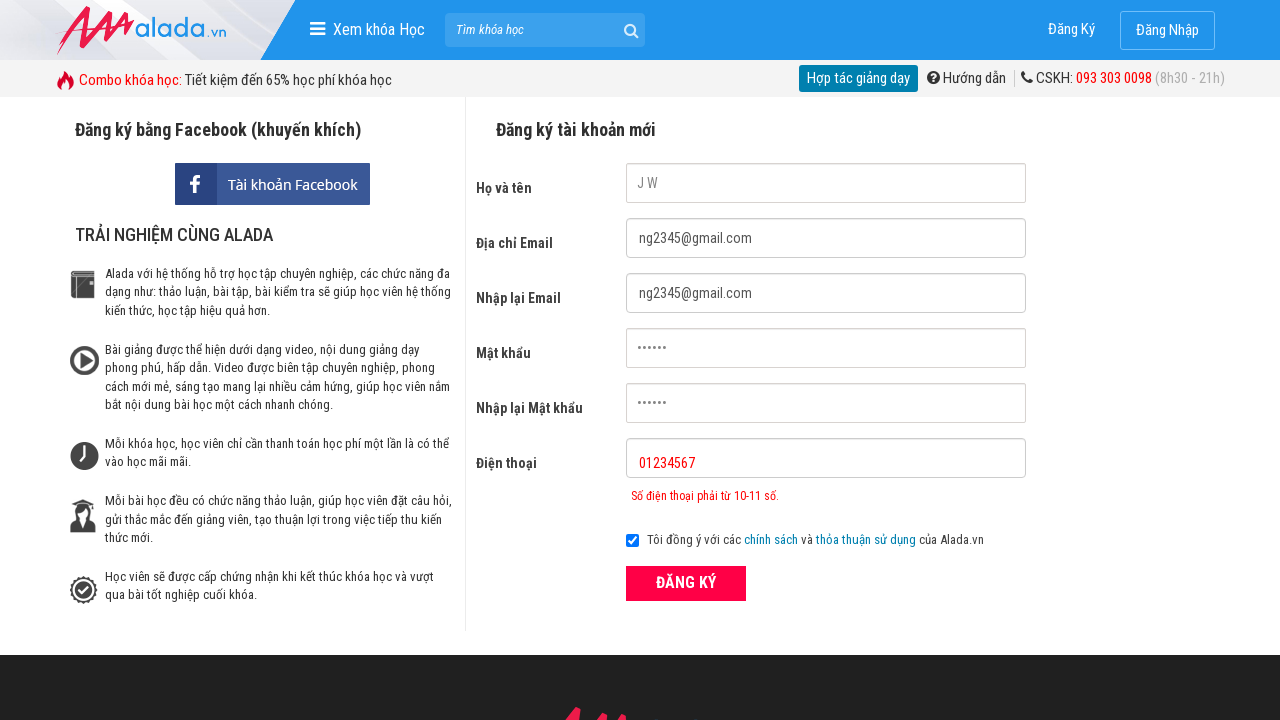

Cleared phone field on #txtPhone
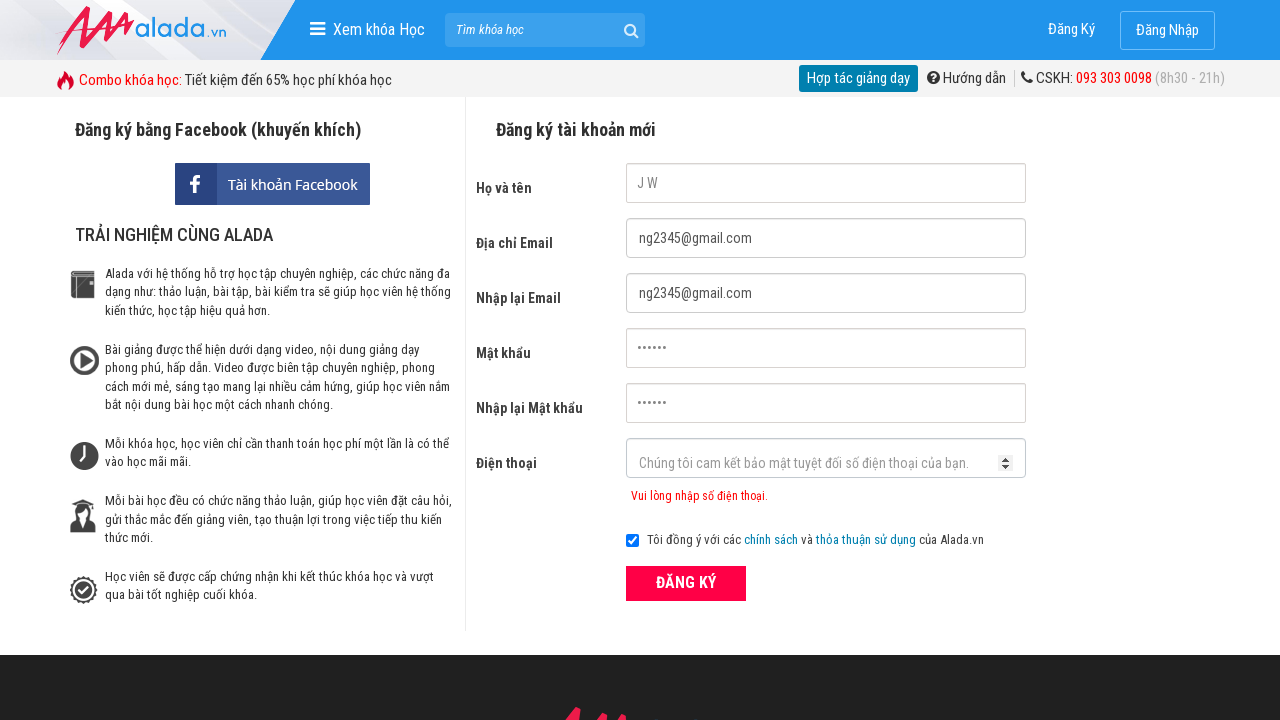

Filled phone field with too long number '012345678999' (12 digits) on #txtPhone
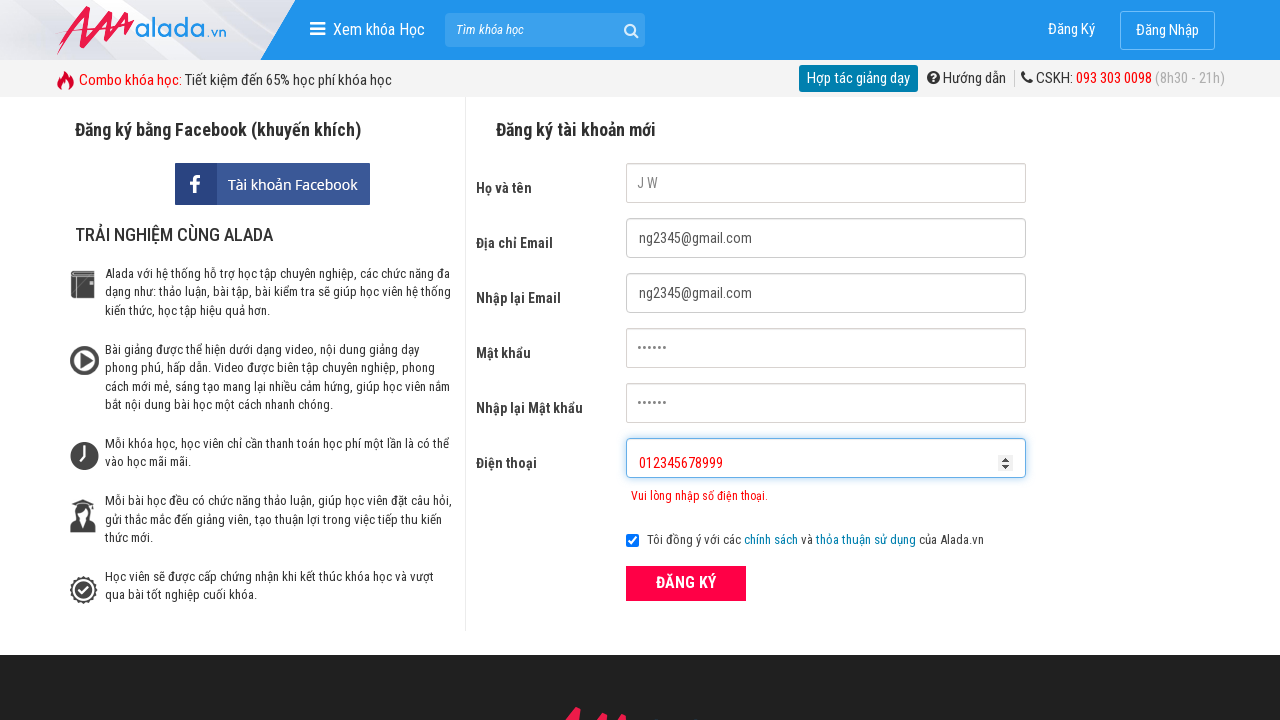

Clicked ĐĂNG KÝ button to submit form with too long phone number at (686, 583) on xpath=//form[@id='frmLogin']//button[text()='ĐĂNG KÝ']
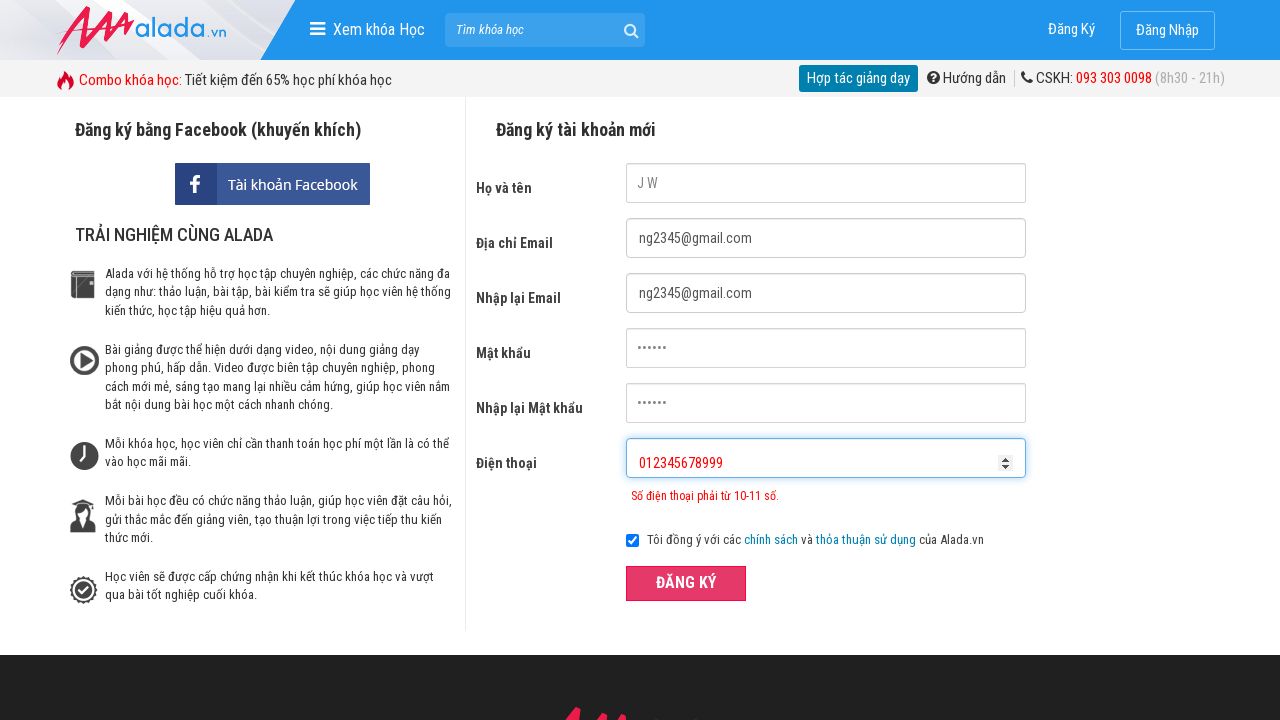

Phone number error message appeared for too long number
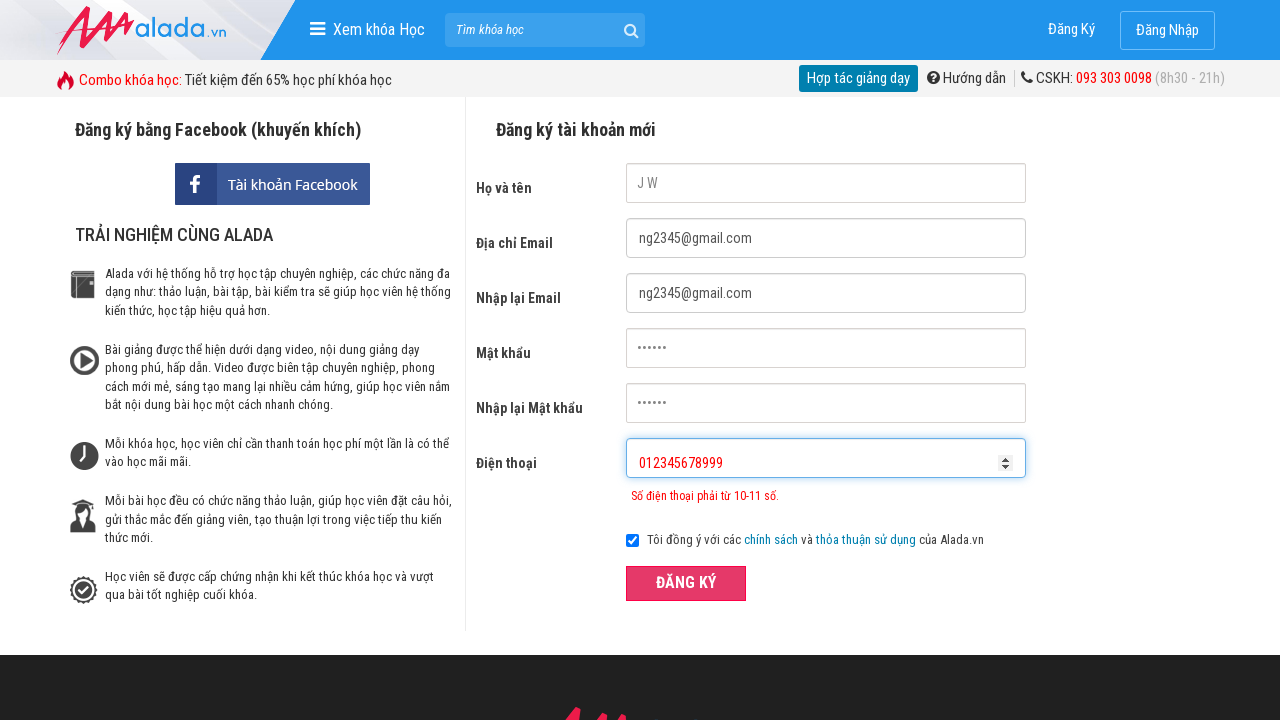

Cleared phone field on #txtPhone
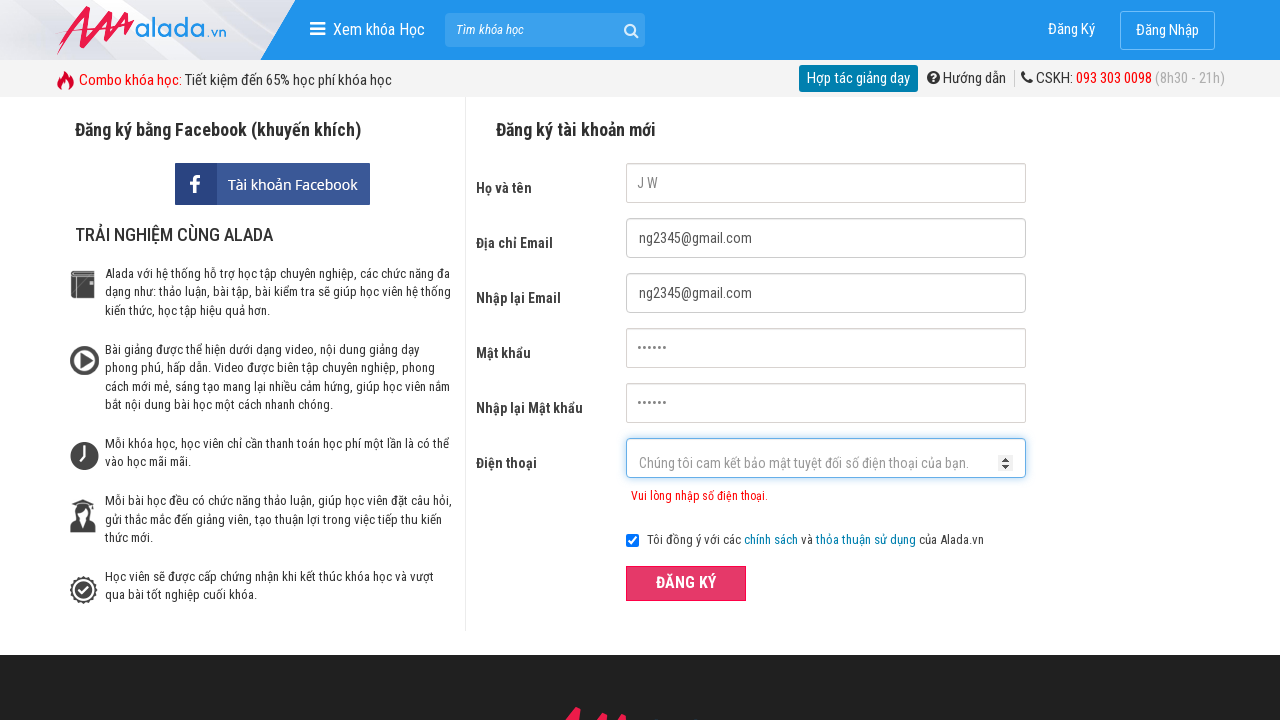

Filled phone field with invalid prefix '1234567899' on #txtPhone
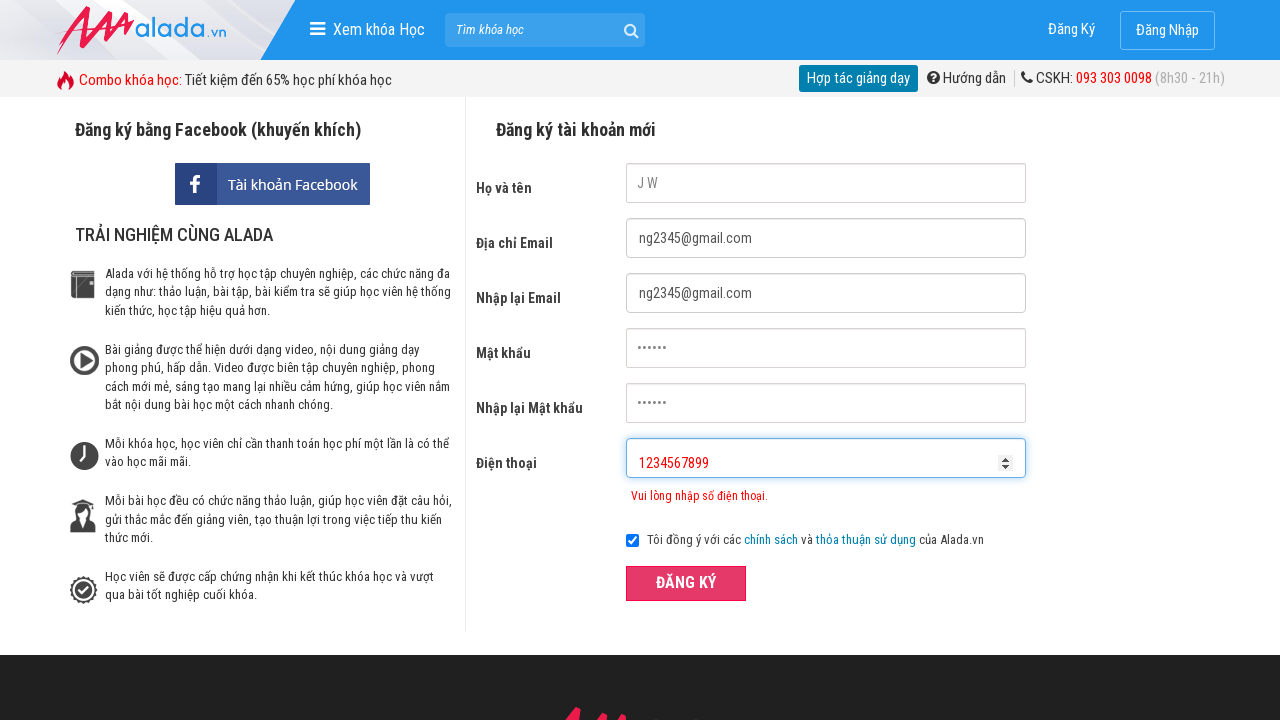

Clicked ĐĂNG KÝ button to submit form with invalid phone prefix at (686, 583) on xpath=//form[@id='frmLogin']//button[text()='ĐĂNG KÝ']
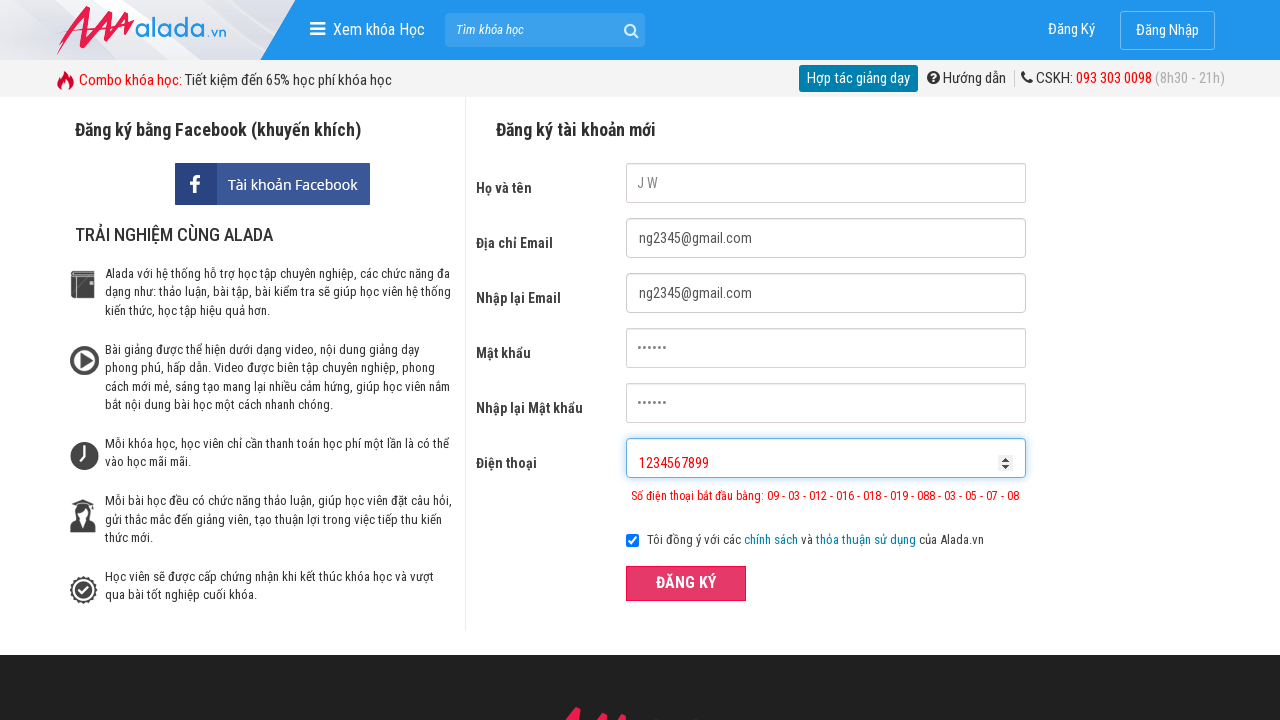

Phone number error message appeared for invalid prefix
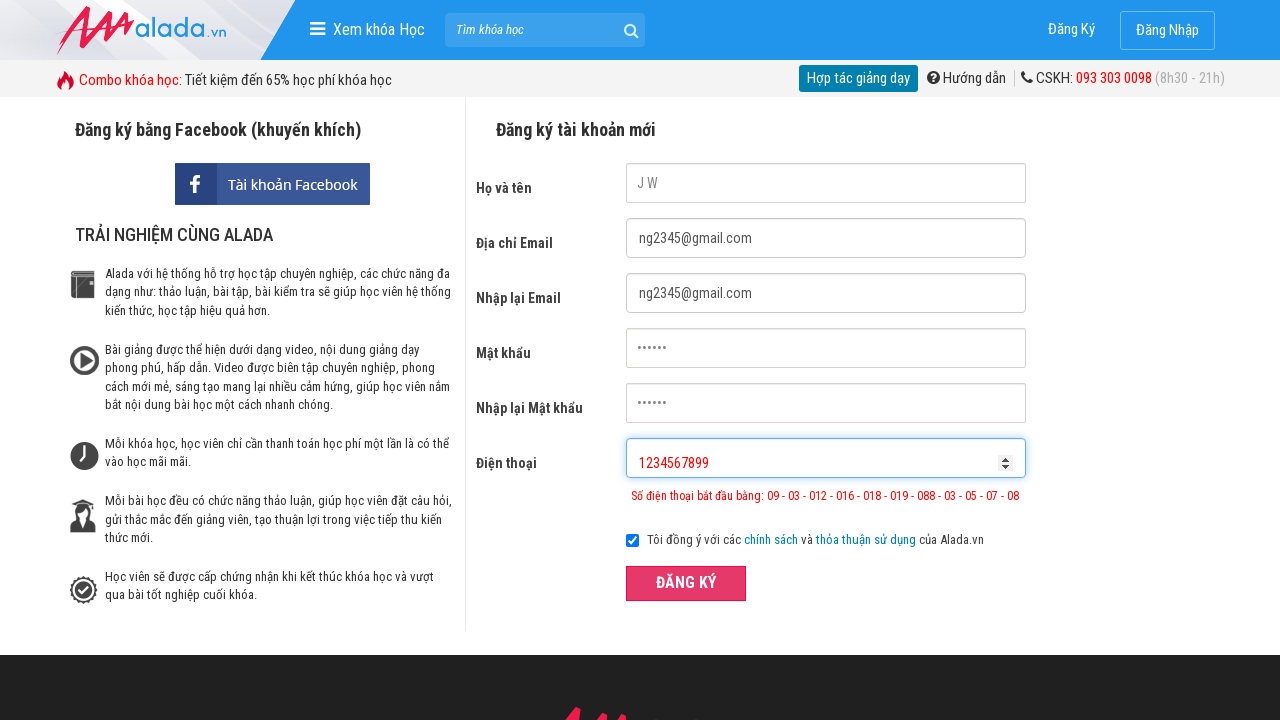

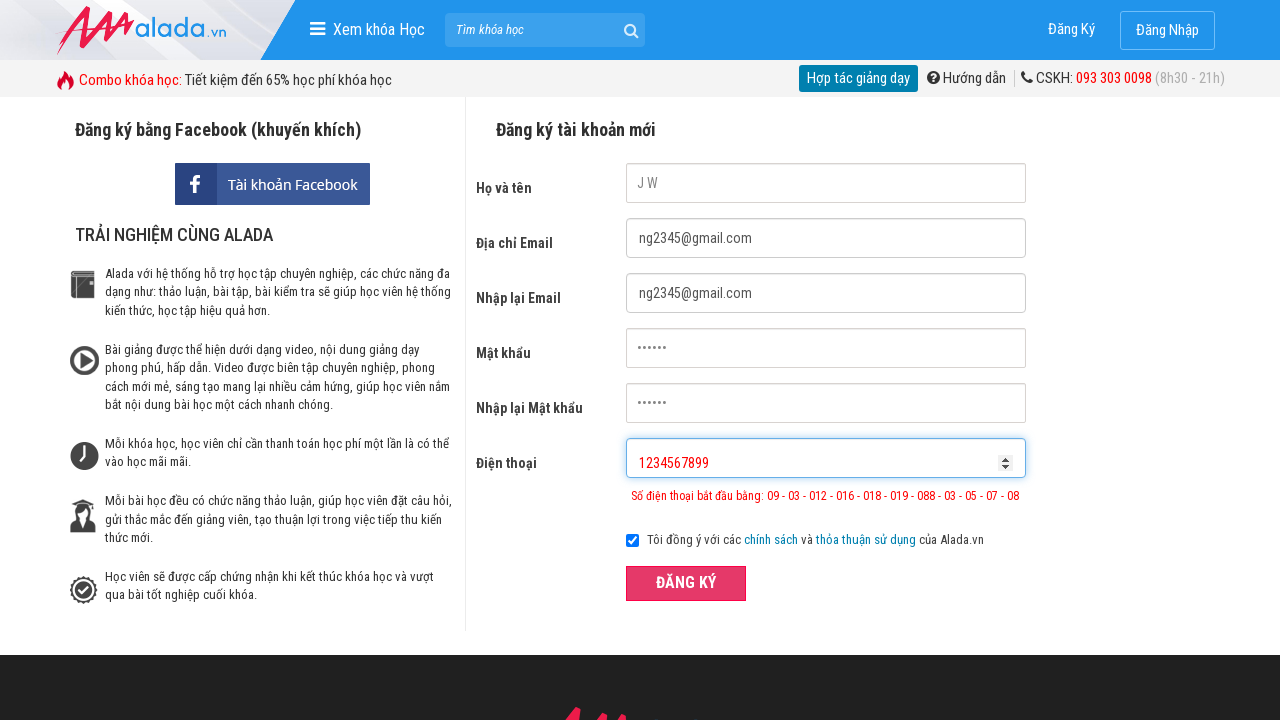